Tests that the main category title text is visible on the cleverbots.ru homepage after switching language from English to Russian

Starting URL: https://cleverbots.ru/

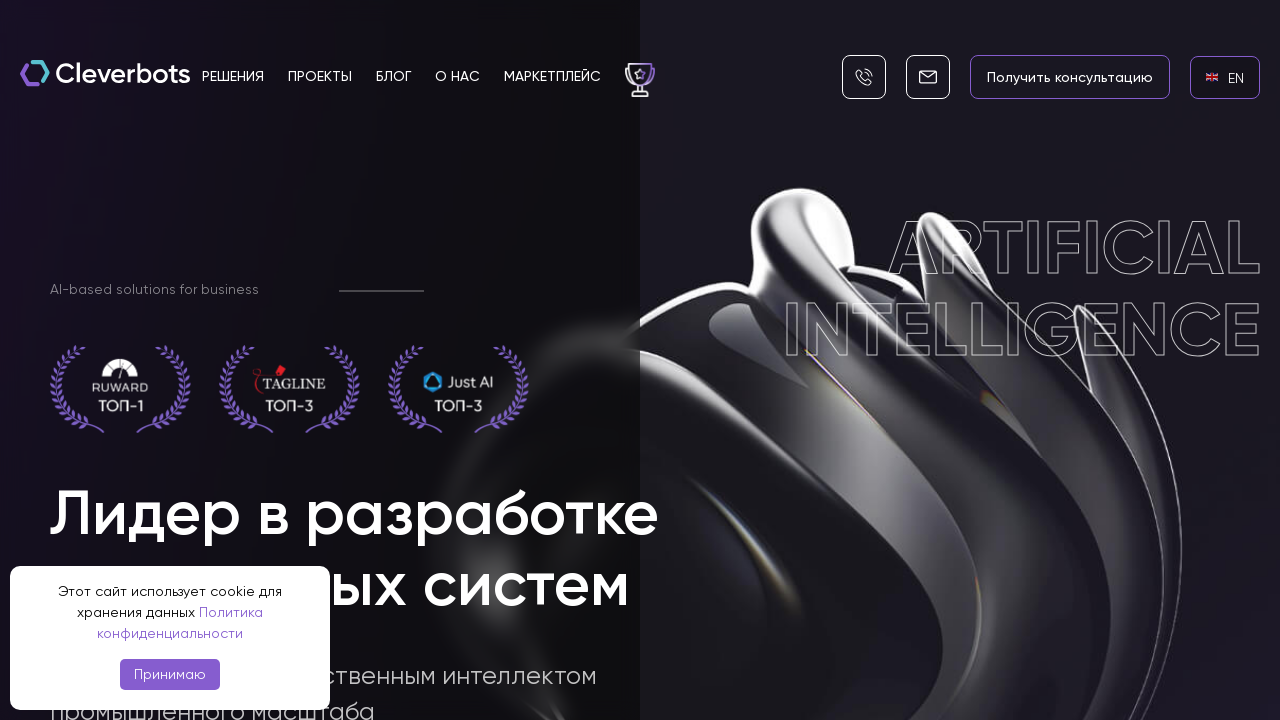

Clicked on English language link at (1225, 77) on internal:role=link[name="en EN"i]
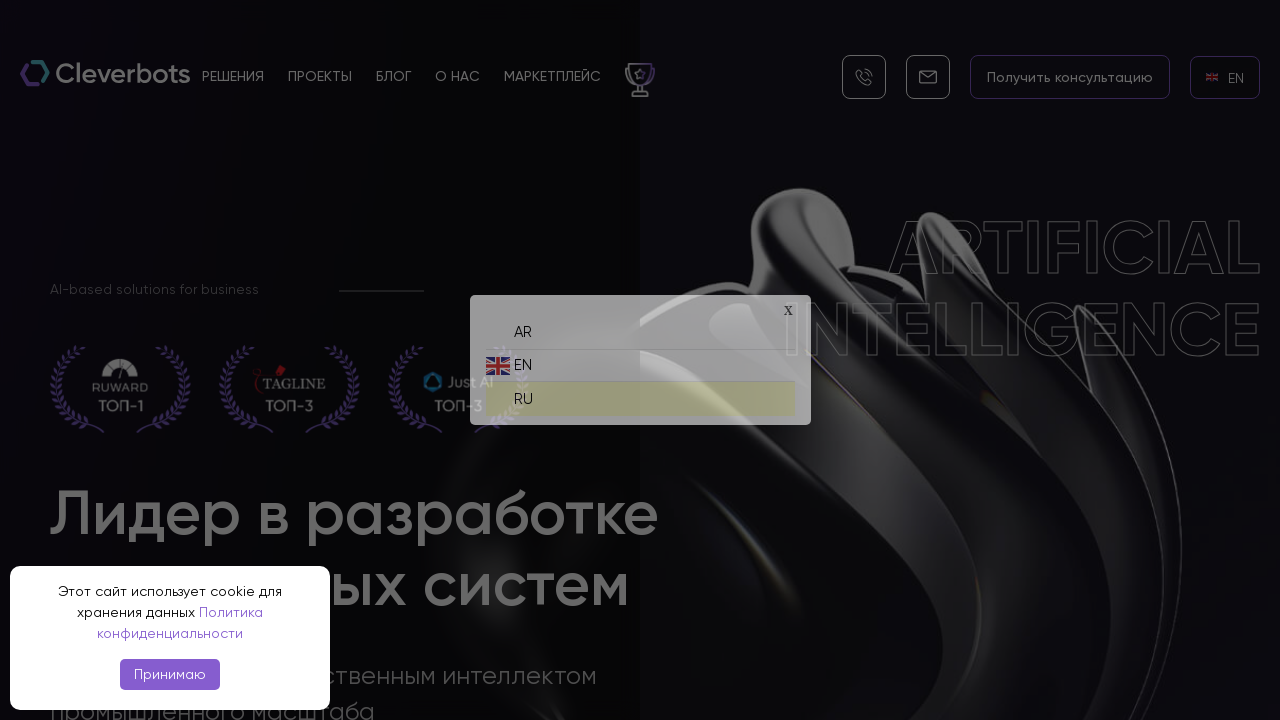

Clicked on Russian language link at (640, 394) on internal:role=link[name="ru RU"i]
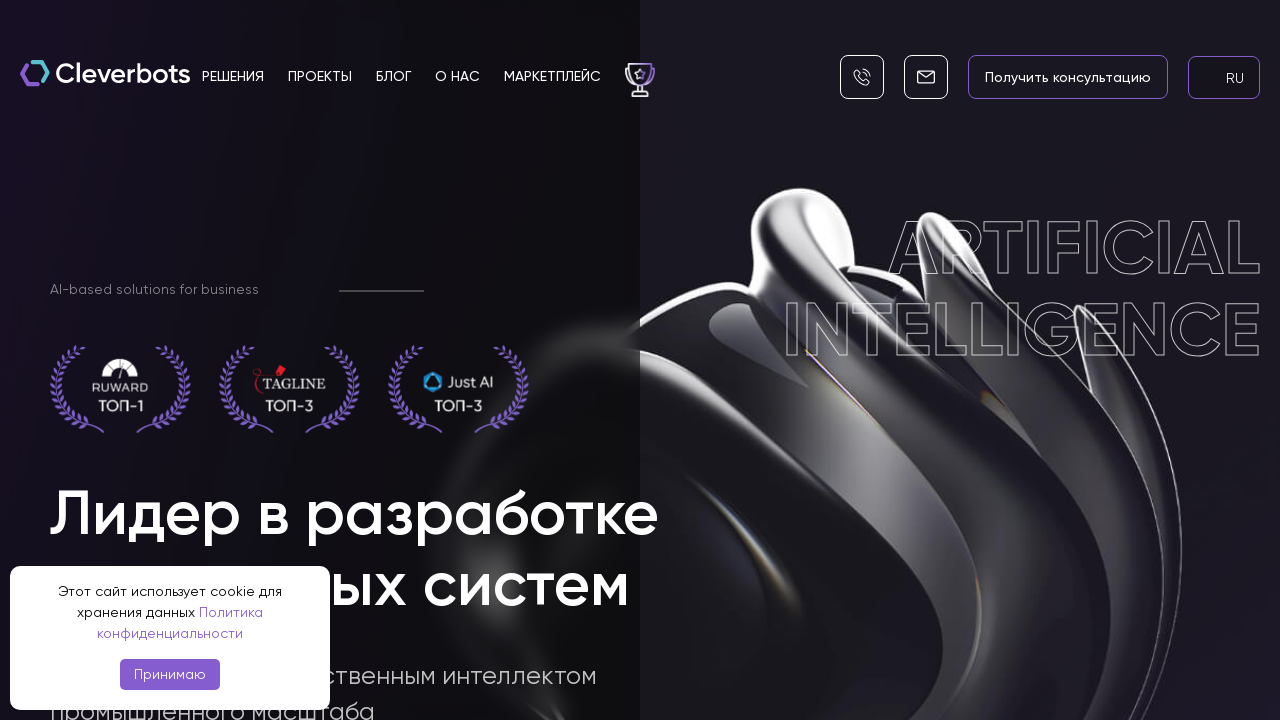

Verified that main category title text is visible in Russian
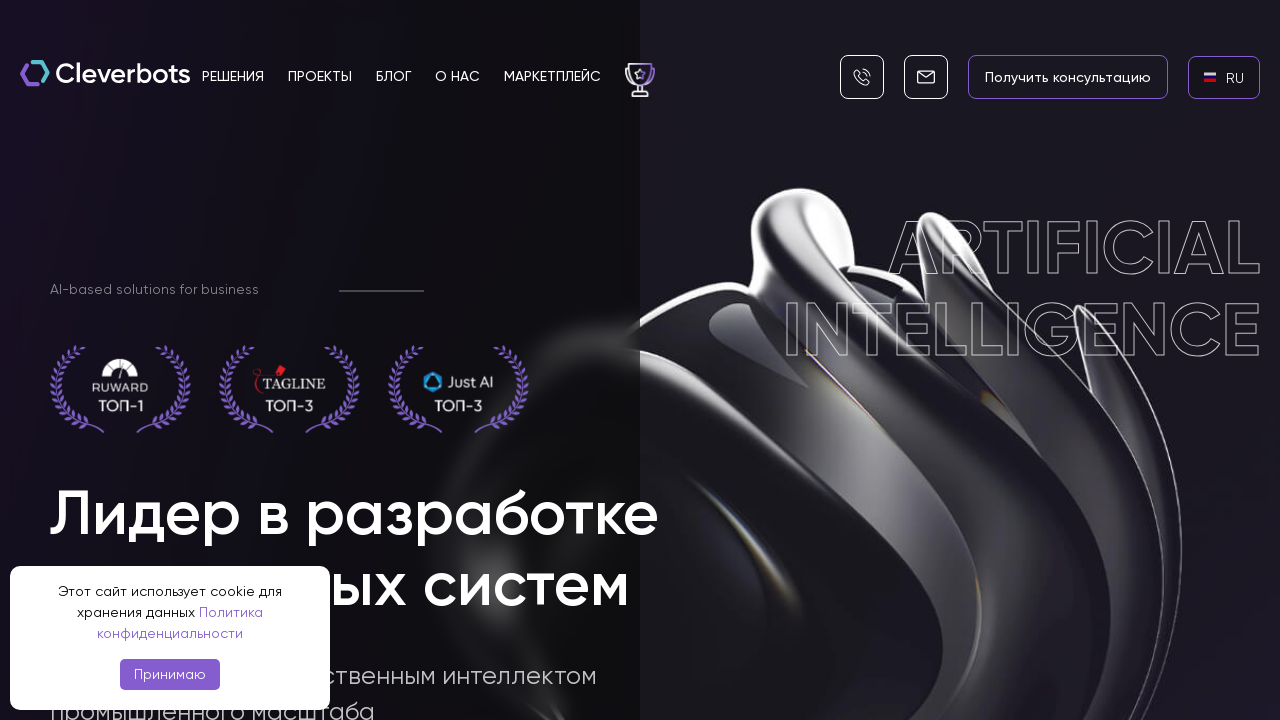

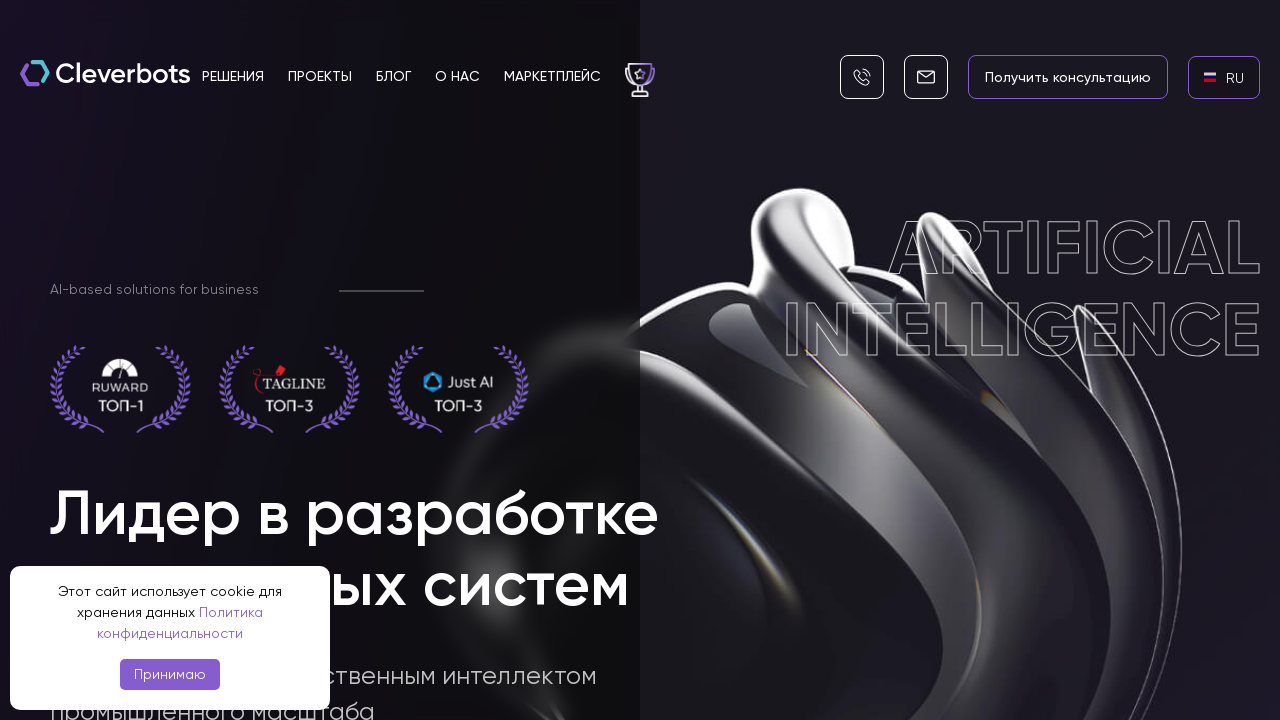